Fills out a registration form with personal details including name, address, contact information and password

Starting URL: https://www.omrbranch.com/apitestingtraininginchennaiomr

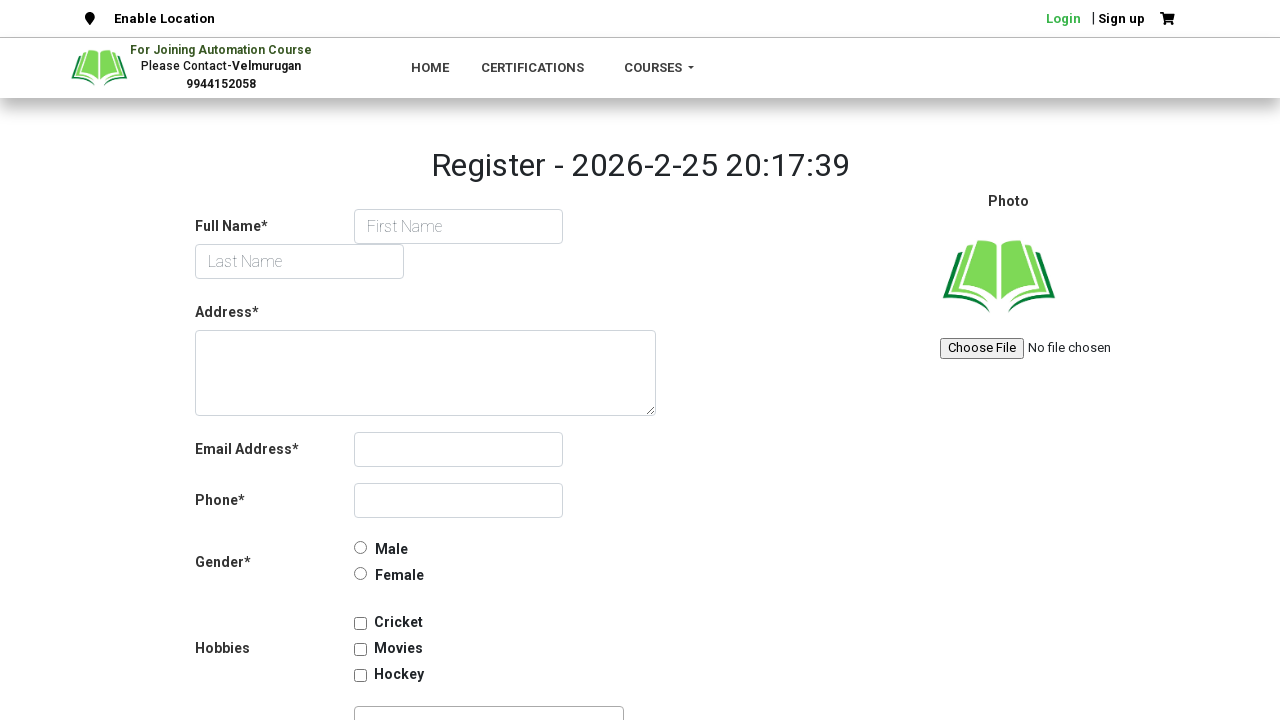

Filled first name field with 'GreensTech' on #first_name
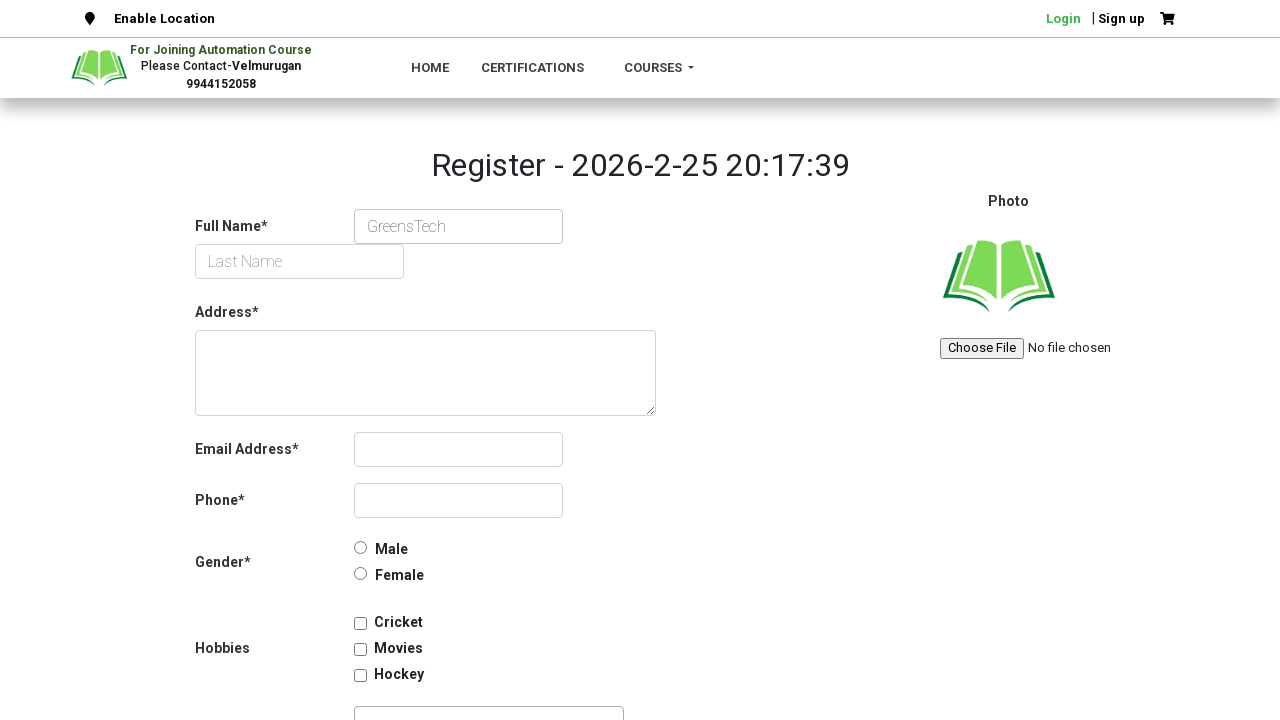

Filled last name field with 'OMR' on #last_name
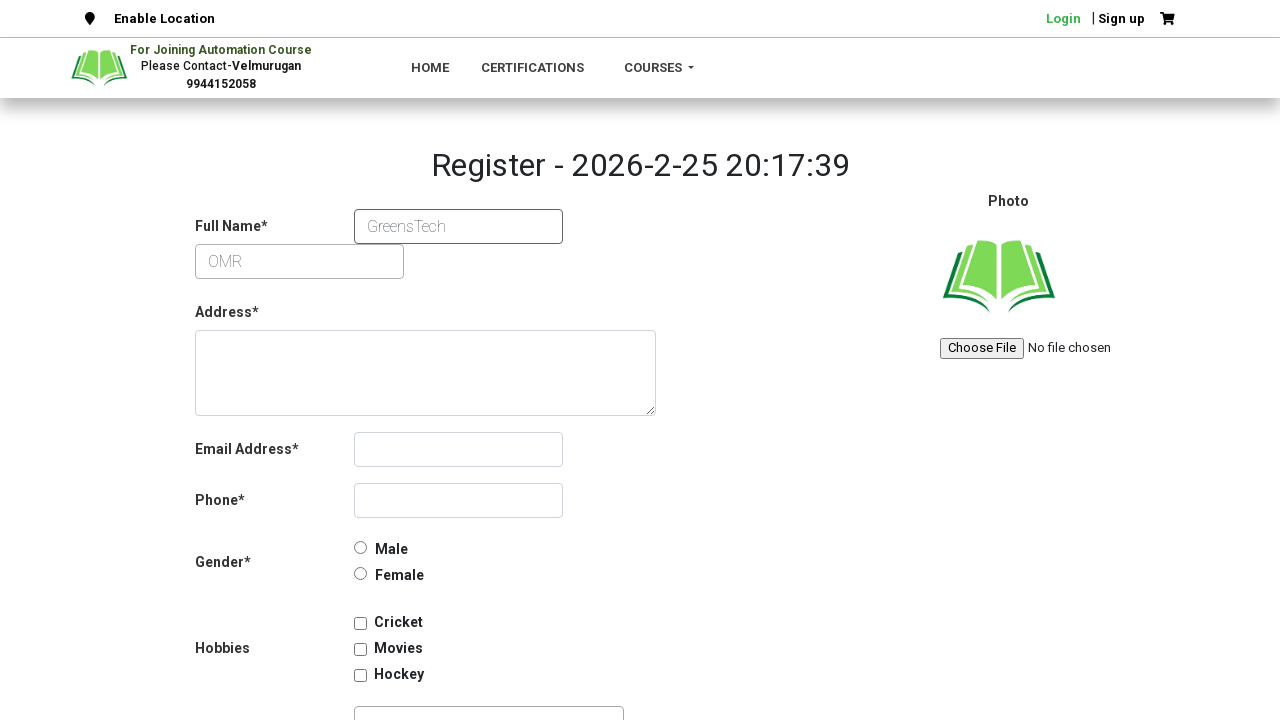

Filled address field with complete address details on .address
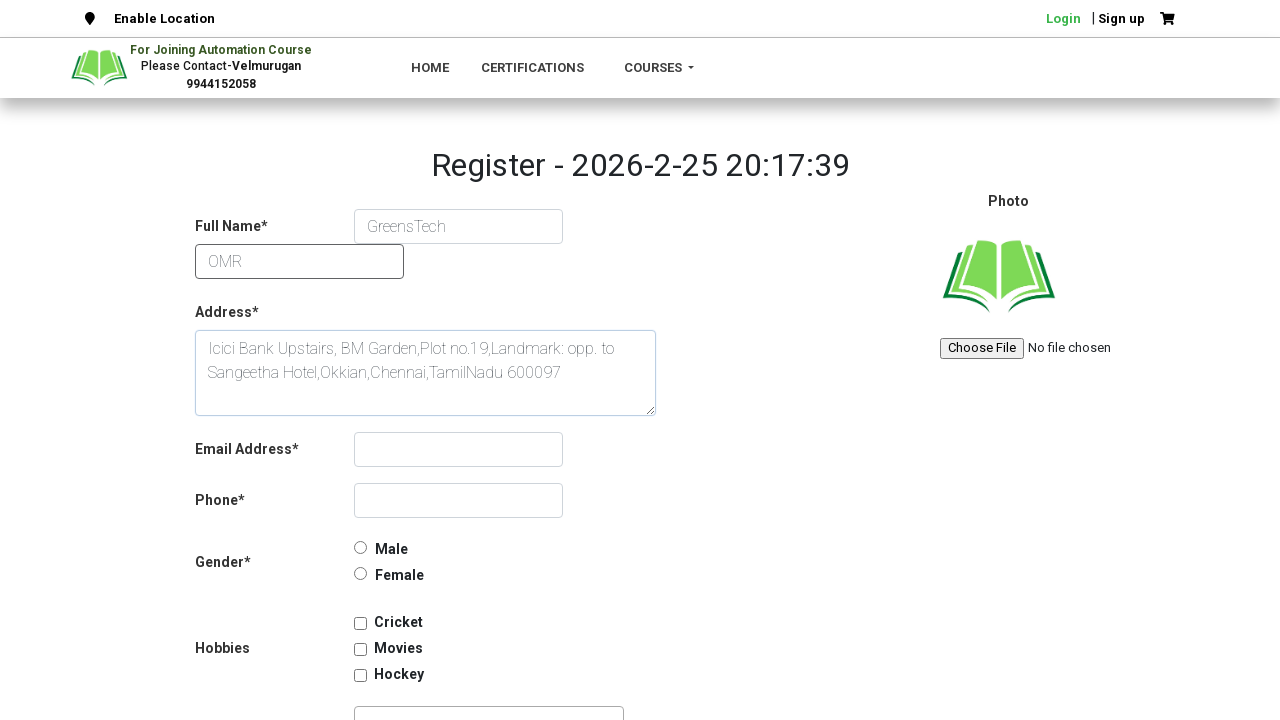

Filled phone number field with '994152058' on #phone
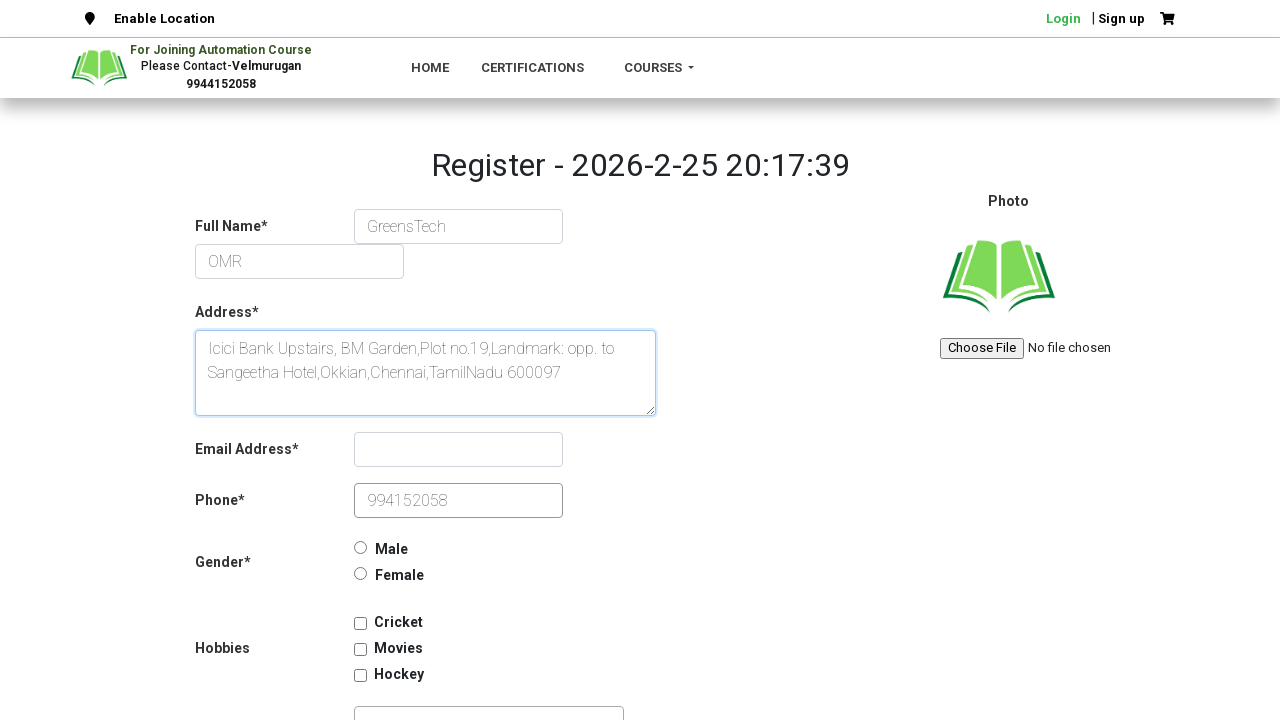

Filled email field with 'greenstechchennaiOMR@gmail.com' on #email
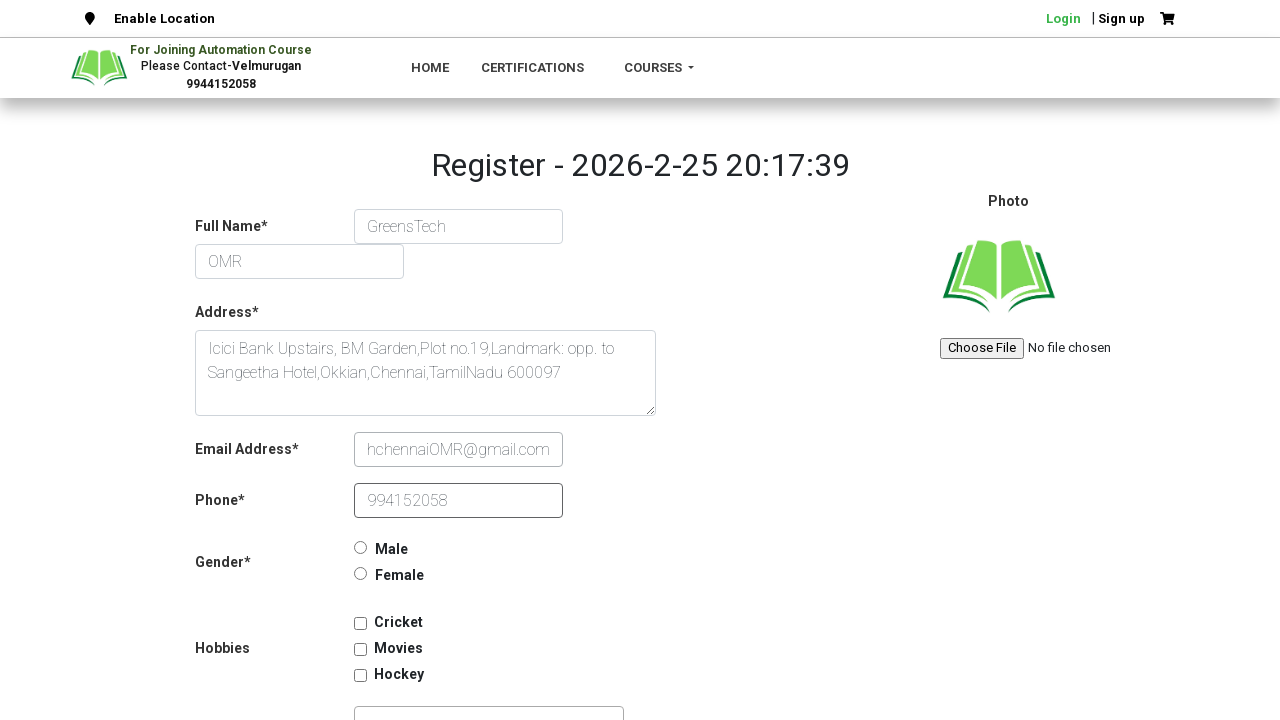

Filled password field with 'Greens@123' on #password
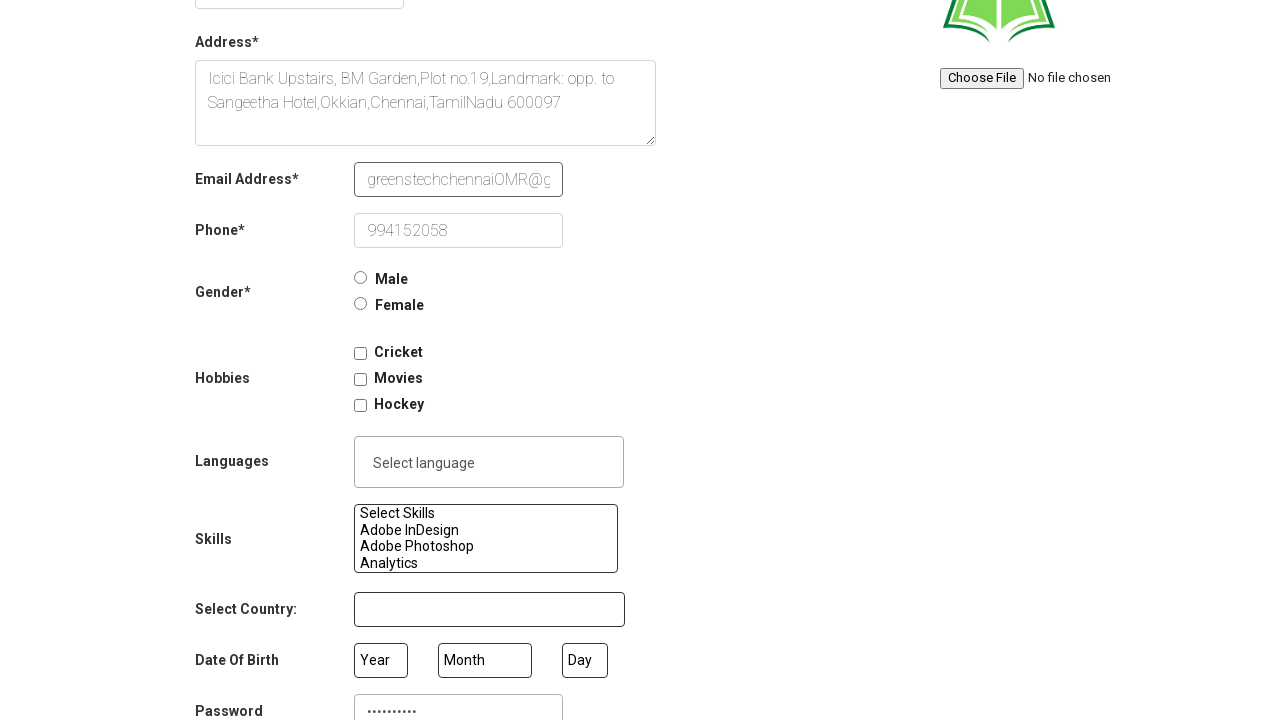

Filled password confirmation field with 'Greens@123' on #confirm-password
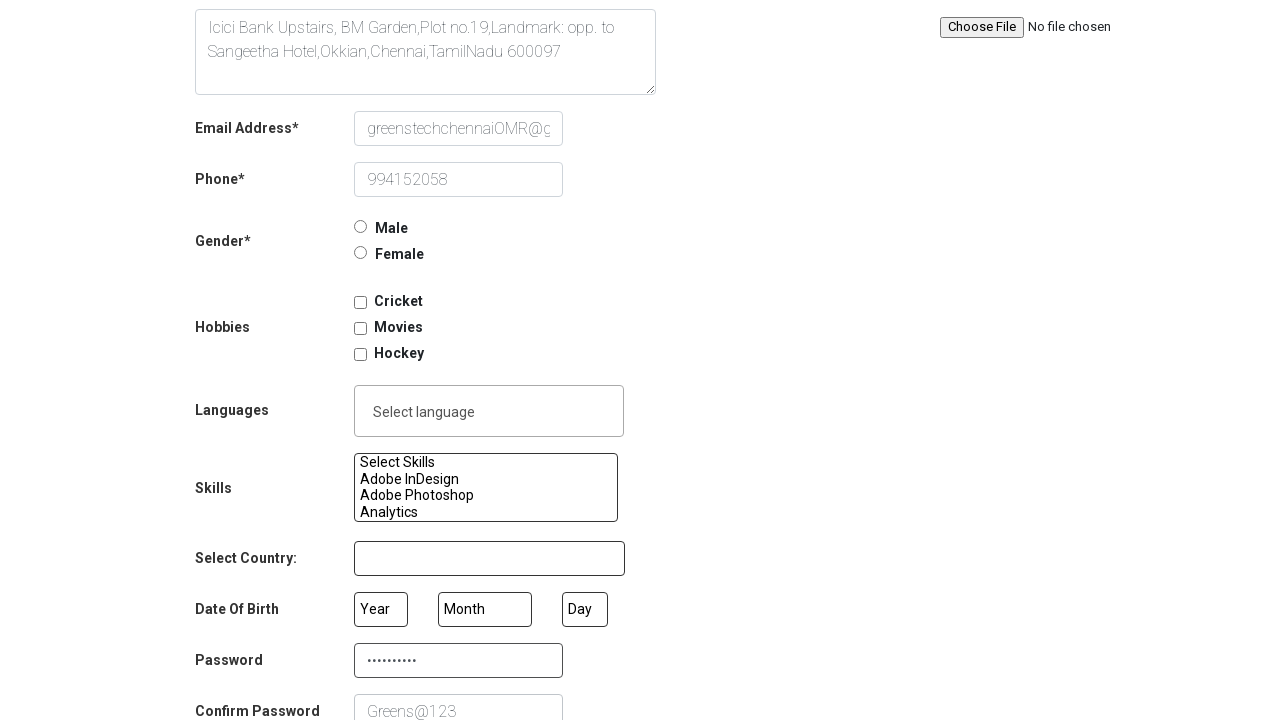

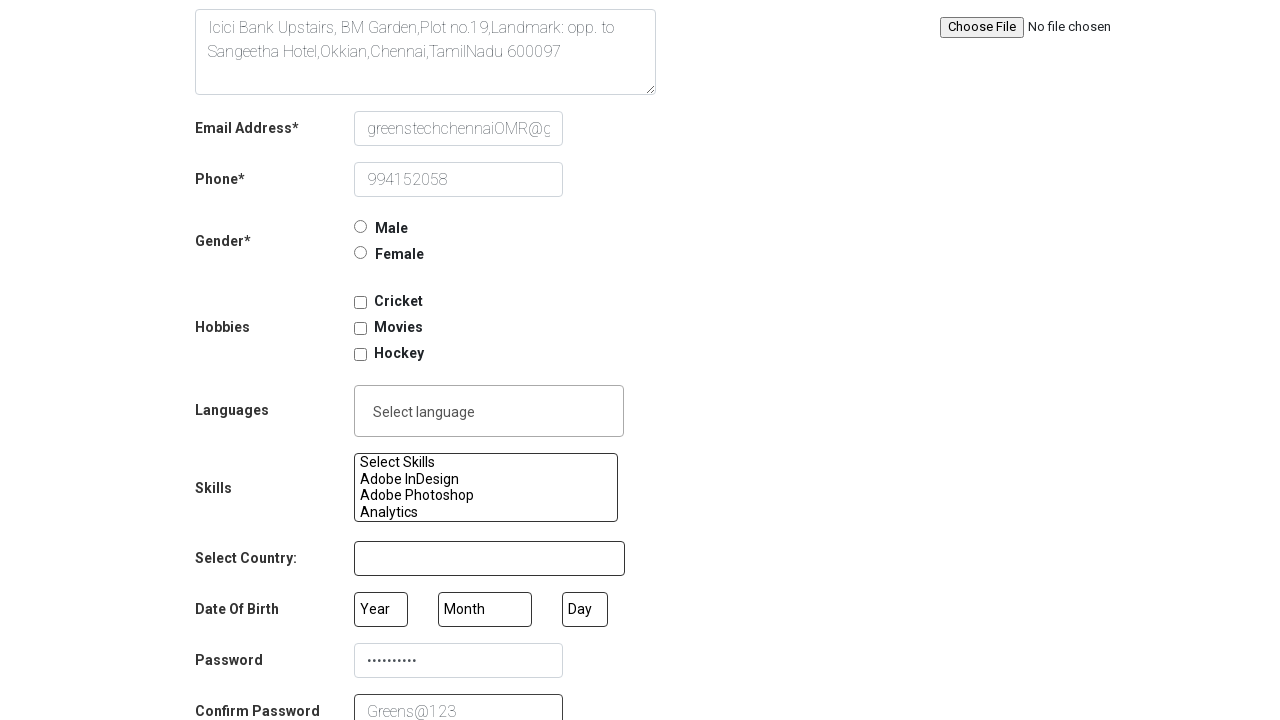